Clicks on "Browse Languages" menu and verifies the table has "Language" and "Author" column headers

Starting URL: https://www.99-bottles-of-beer.net/

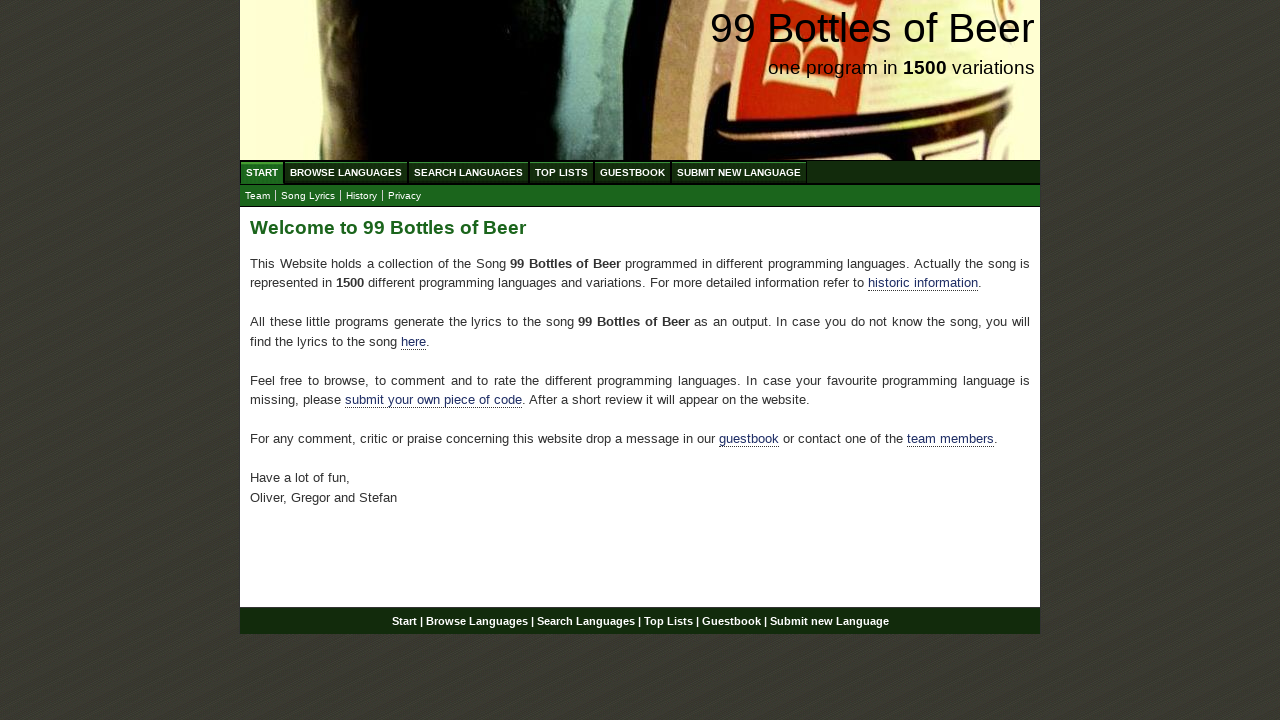

Clicked on 'Browse Languages' menu item at (346, 172) on a[href='/abc.html']
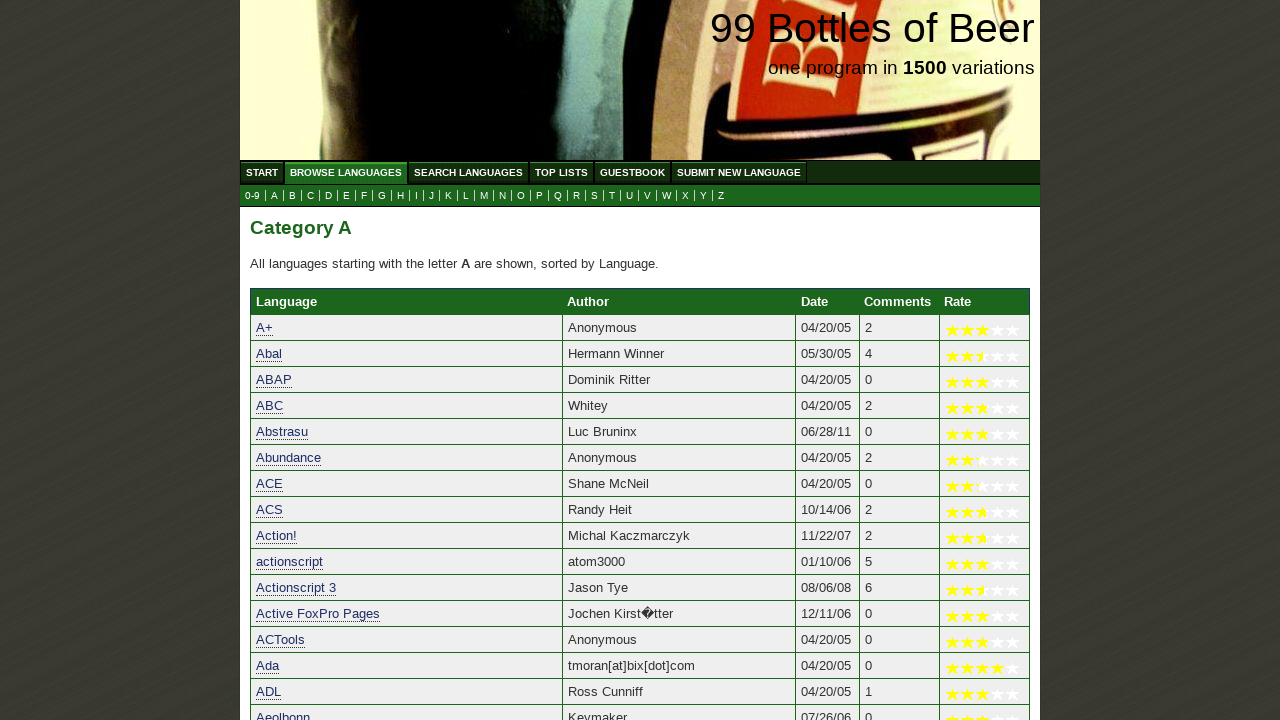

Verified 'Language' column header is present in table
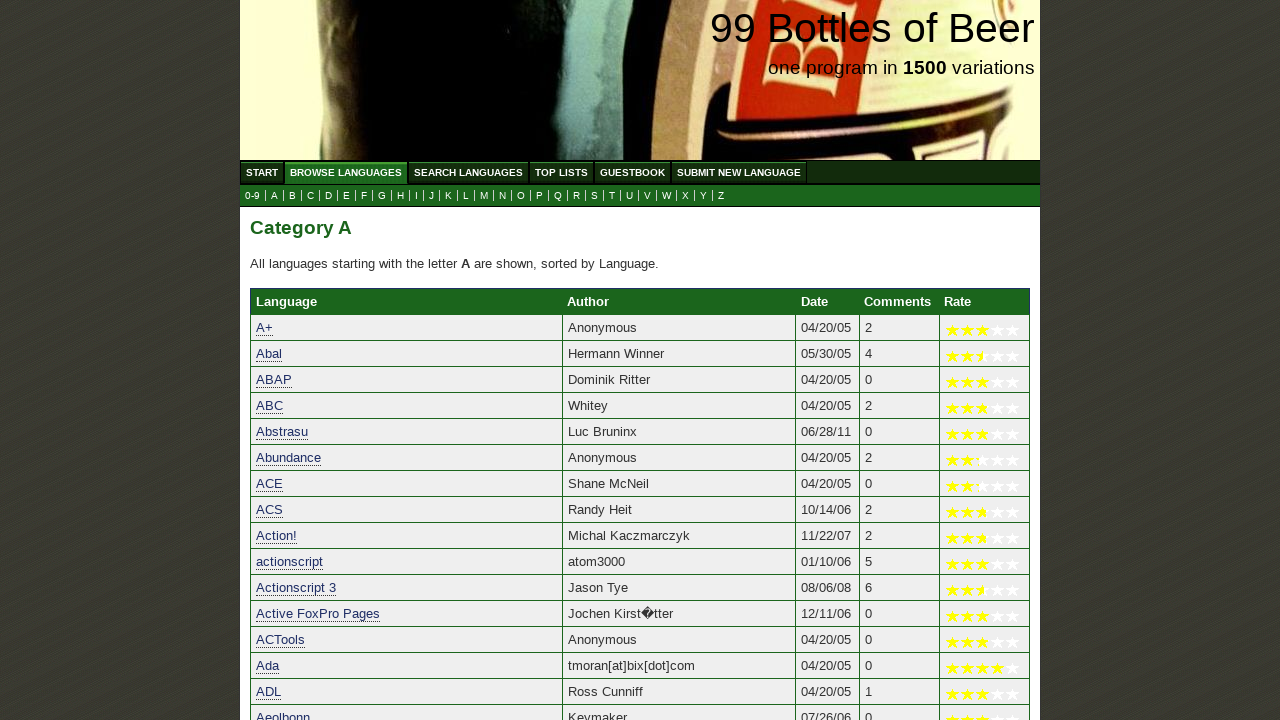

Verified 'Author' column header is present in table
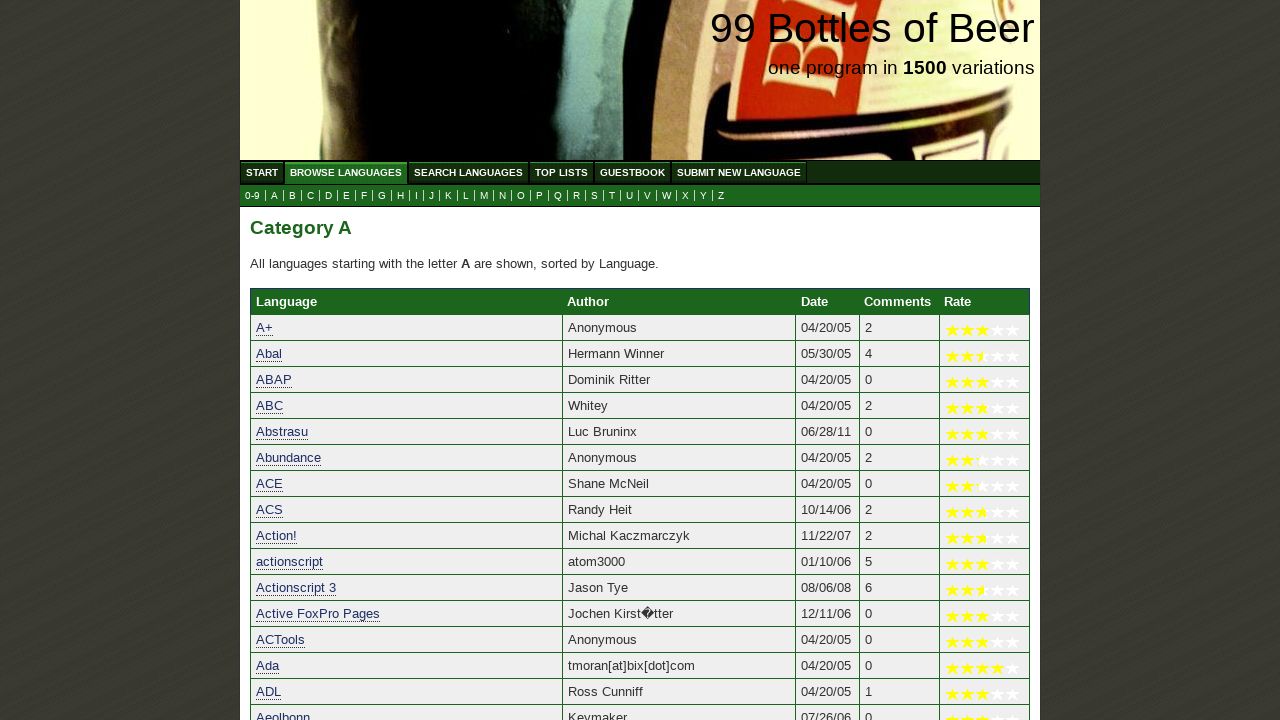

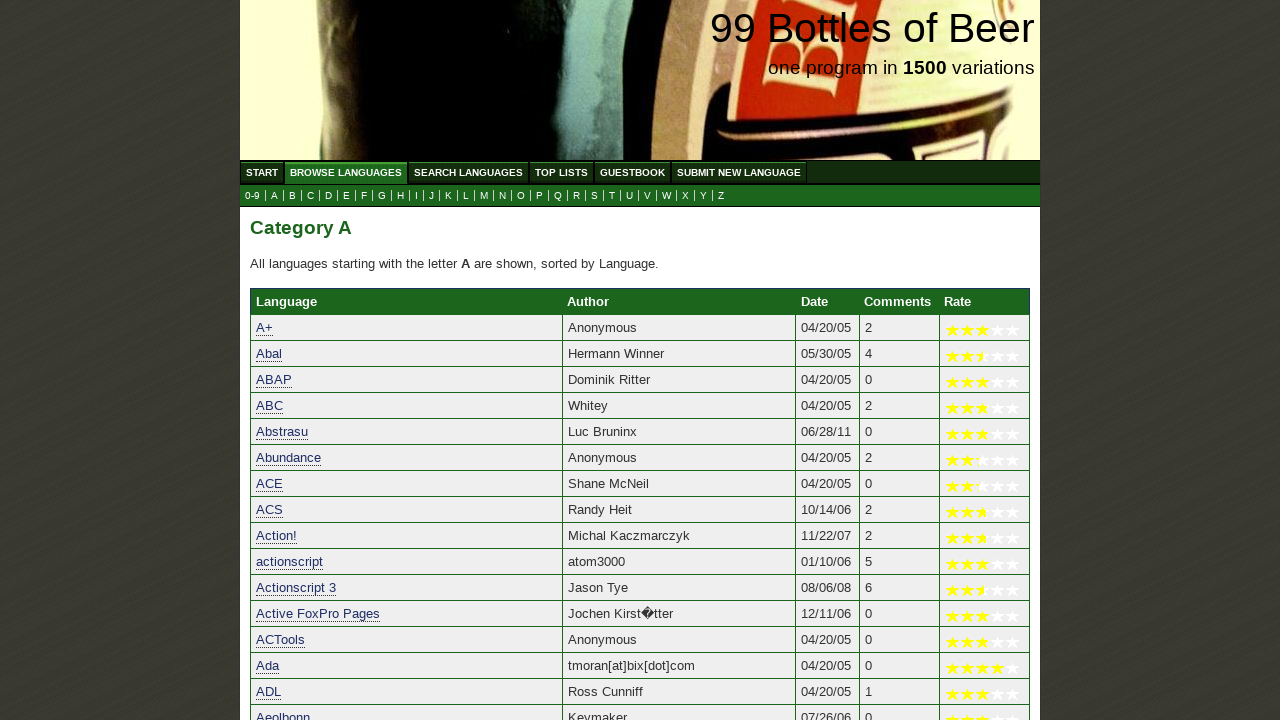